Tests that clicking the order button at the bottom of the page opens the order form on a scooter rental site

Starting URL: https://qa-scooter.praktikum-services.ru/

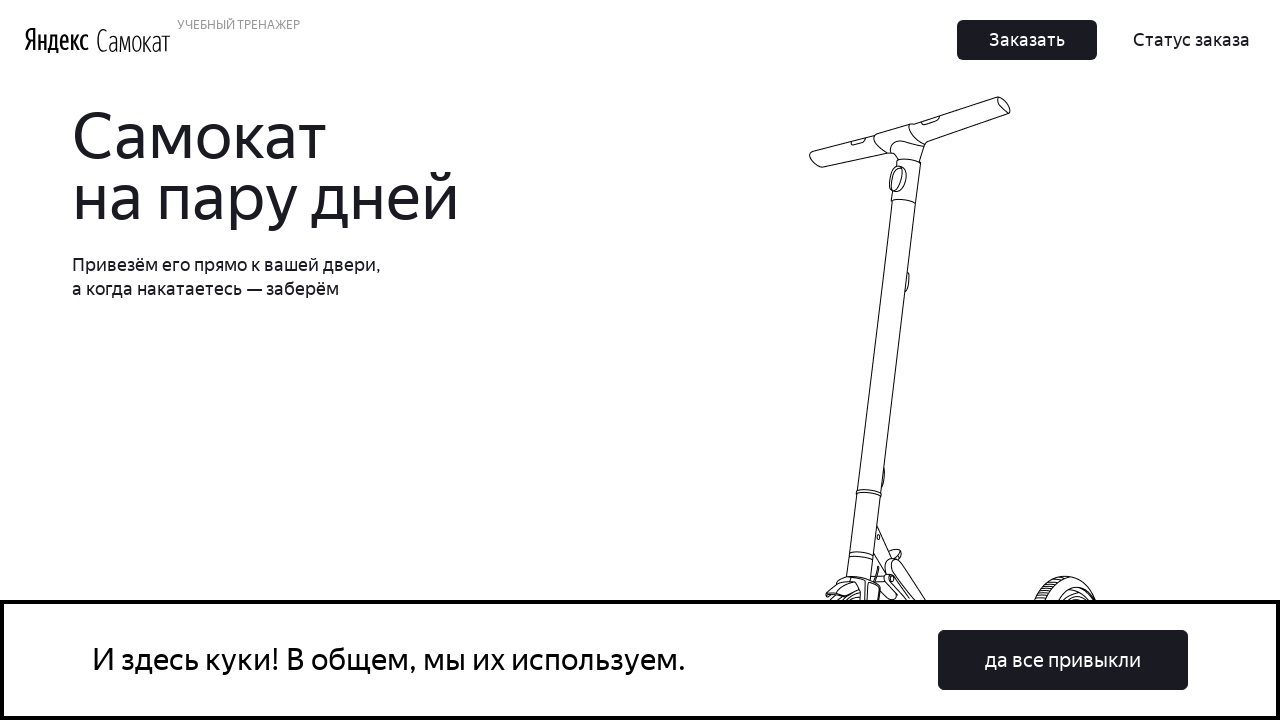

Scrolled bottom order button into view
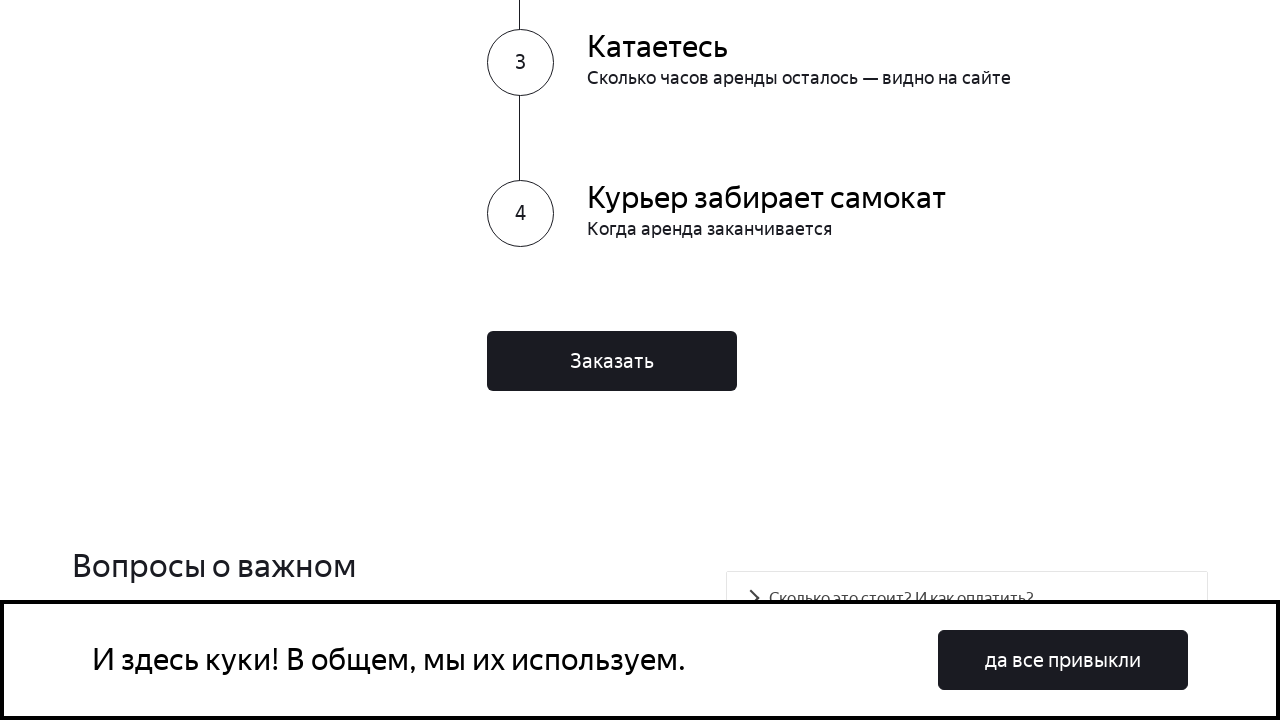

Clicked the bottom order button at (612, 361) on button.Button_Button__ra12g.Button_Middle__1CSJM
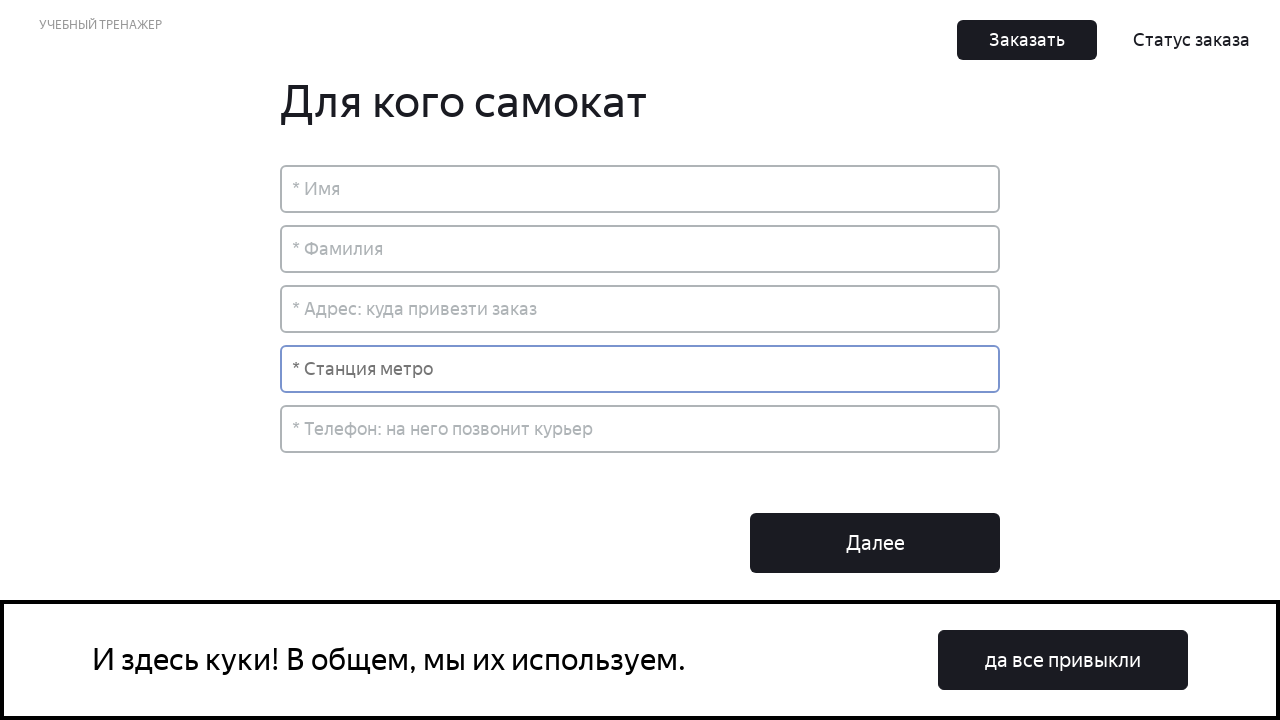

Order form appeared on the page
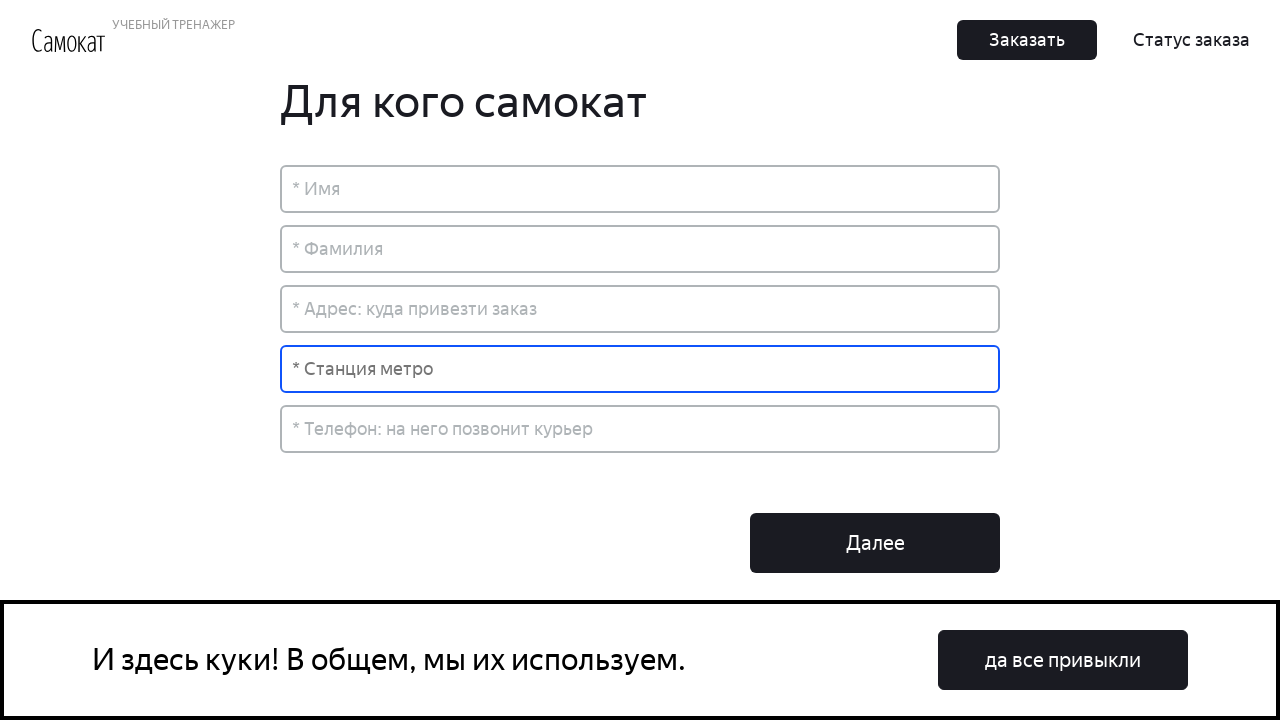

Verified order form is visible
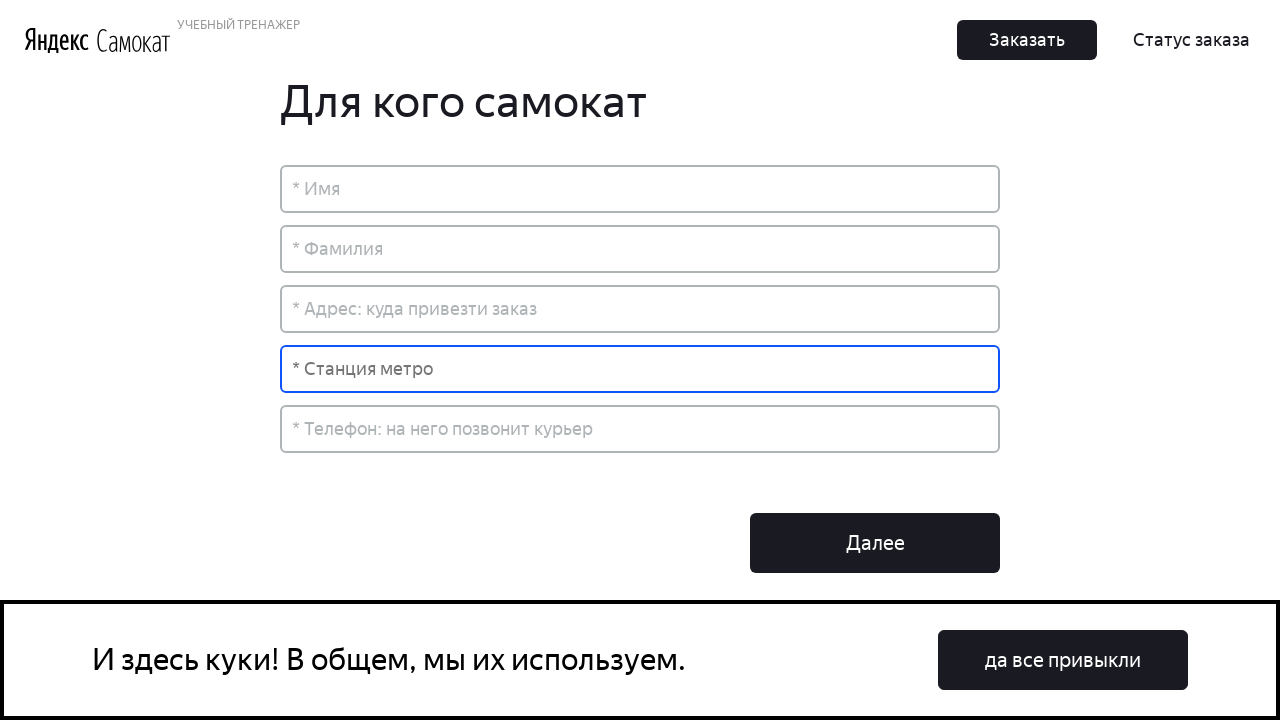

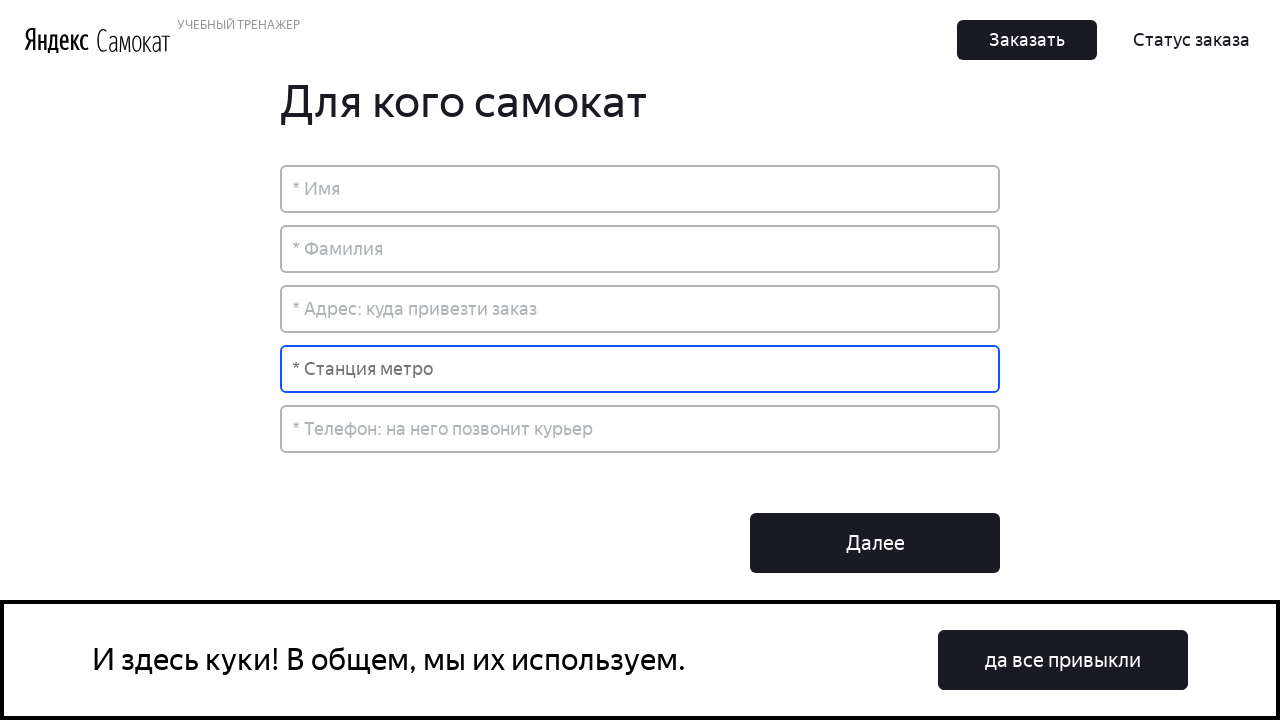